Tests the APSRTC online bus booking system by selecting a source location and journey date

Starting URL: https://www.apsrtconline.in/oprs-web/guest/home.do?h=1

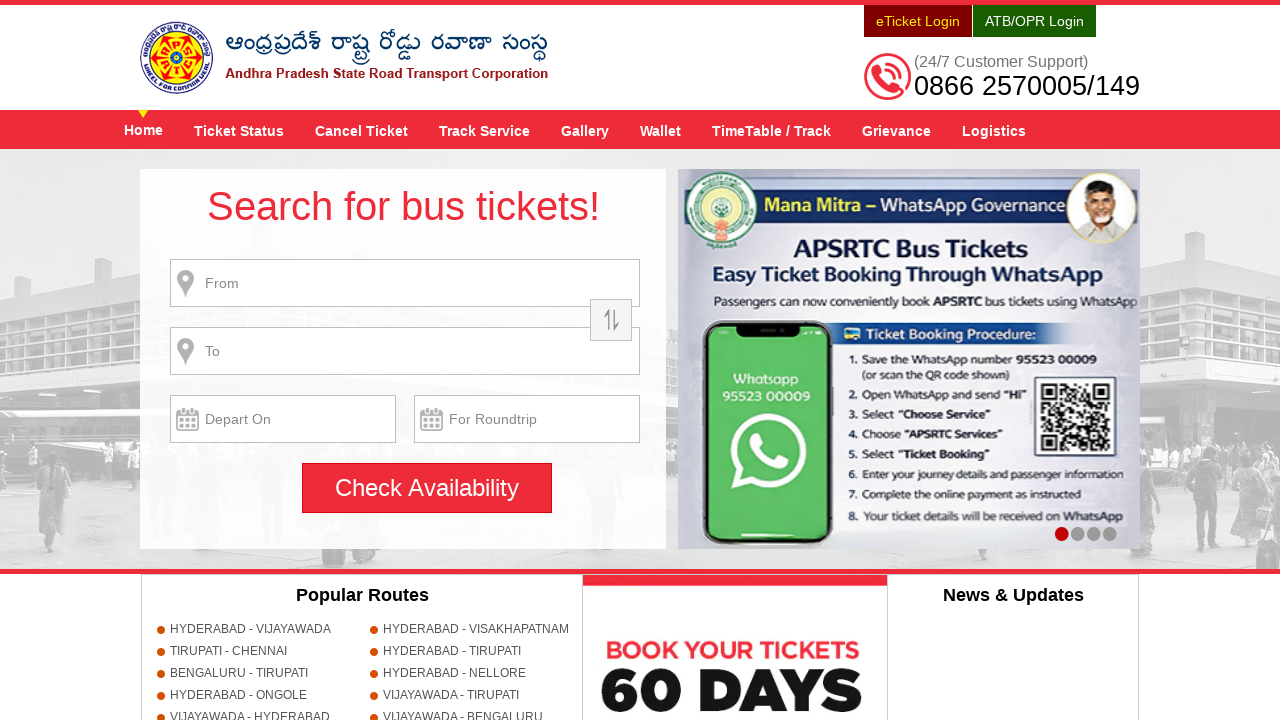

Filled source location field with 'Hyderabad' on #fromPlaceName
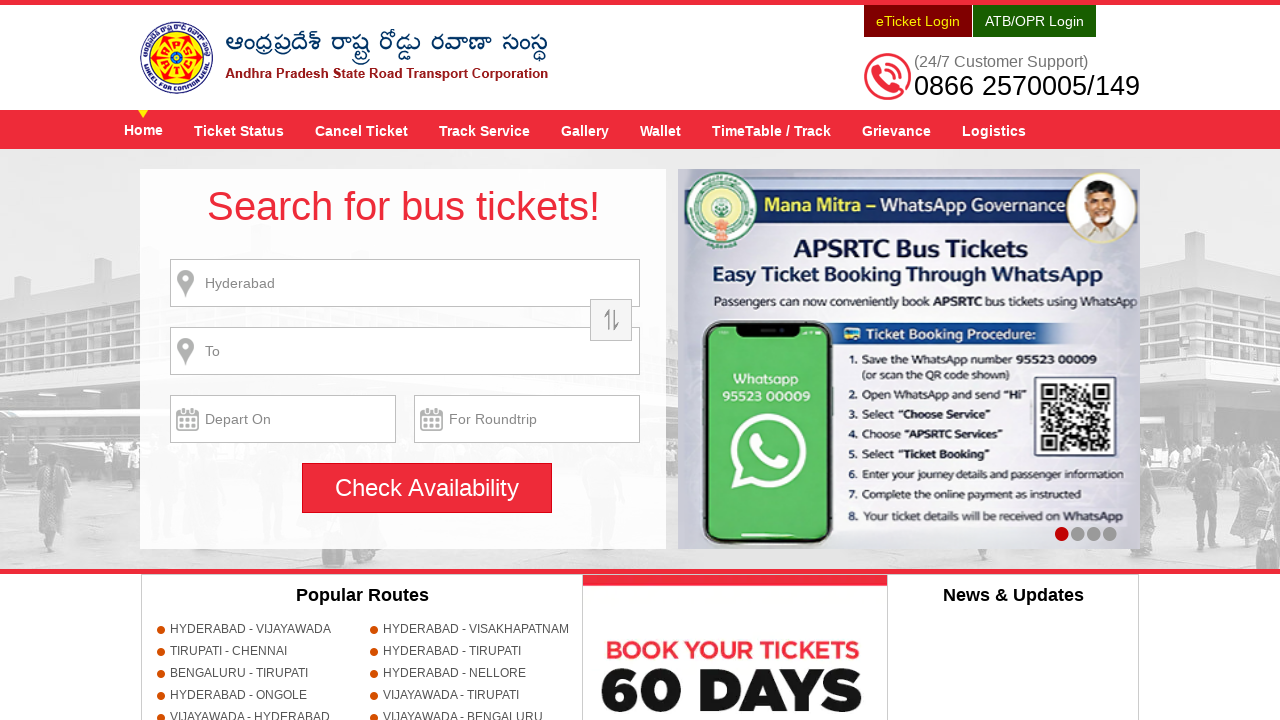

Dropdown suggestion for Hyderabad Airport appeared
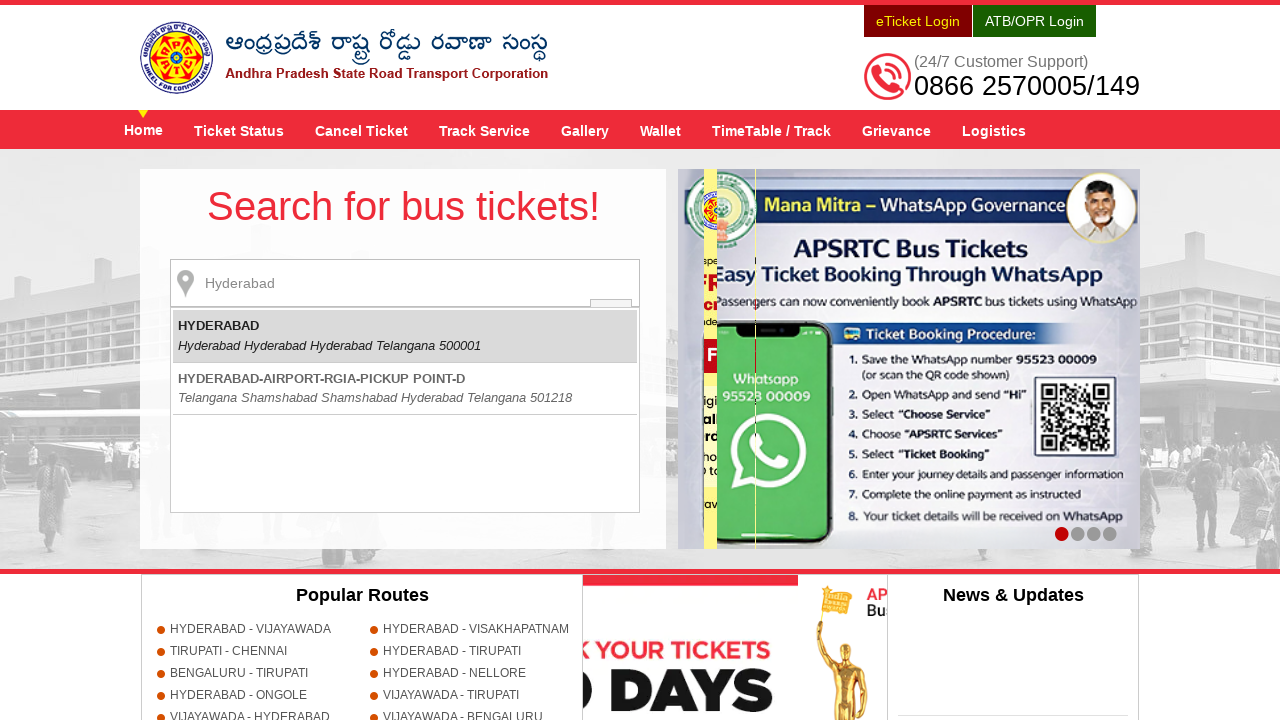

Selected 'HYDERABAD-AIRPORT-RGIA-PICKUP POINT-D' from dropdown at (322, 378) on xpath=//*[text()='HYDERABAD-AIRPORT-RGIA-PICKUP POINT-D']
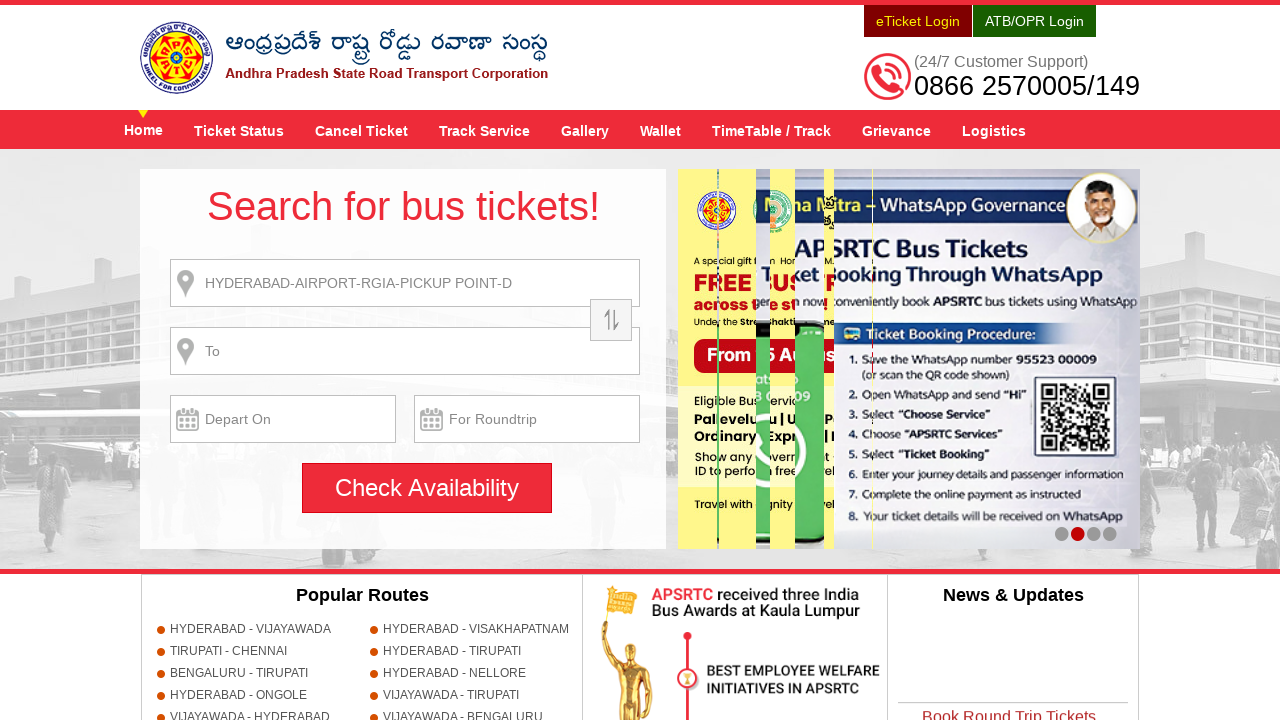

Clicked date picker to open calendar at (283, 419) on #txtJourneyDate
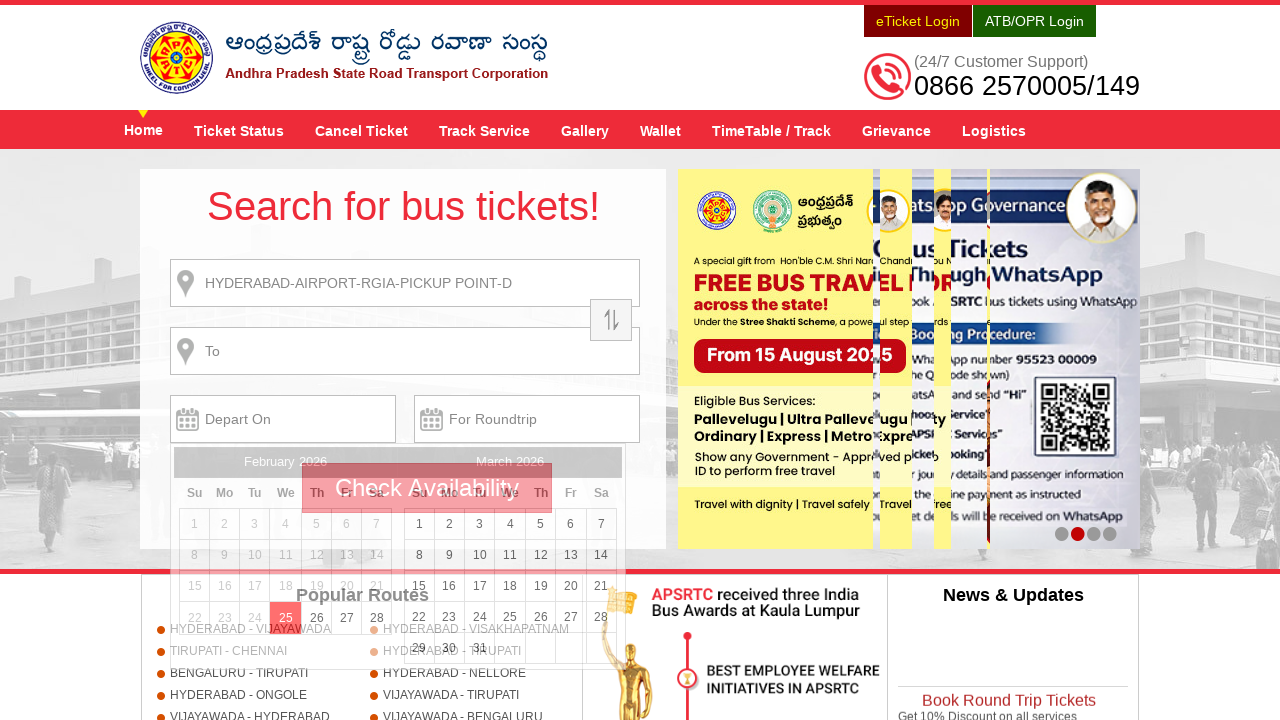

Calendar date picker loaded with available dates
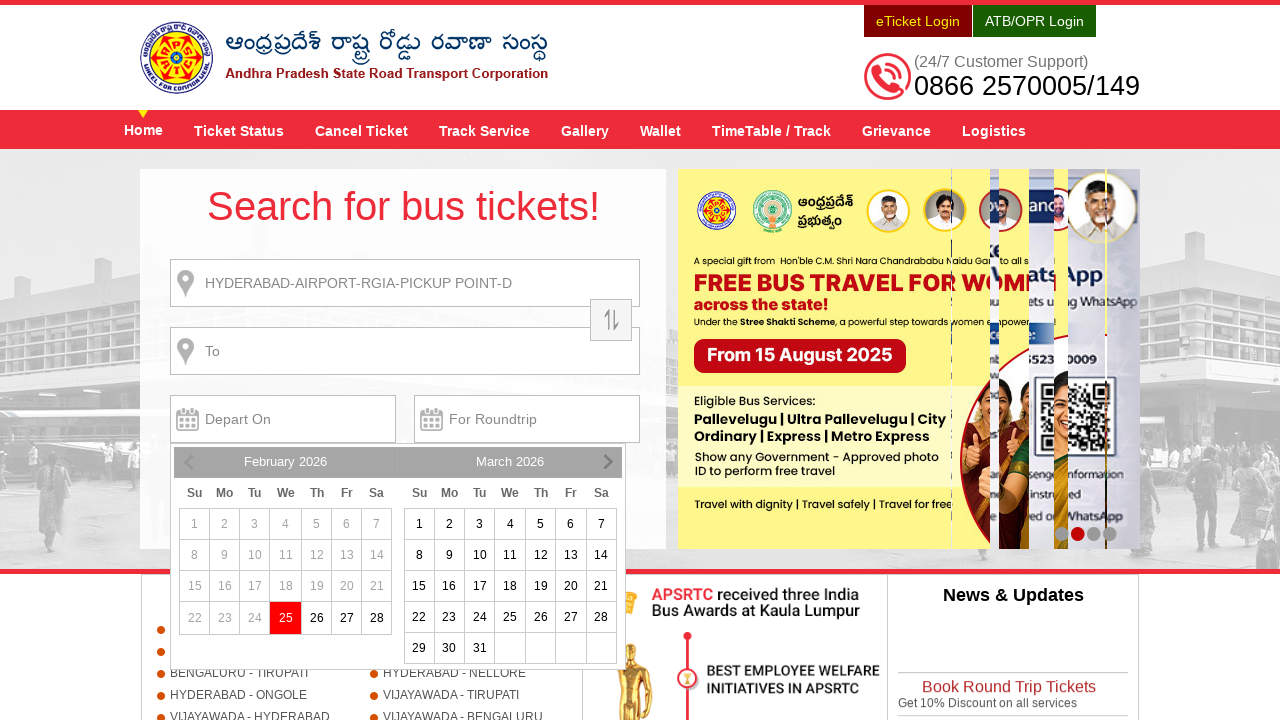

Selected 14th as the journey date at (601, 555) on (//a[text()='14'])[1]
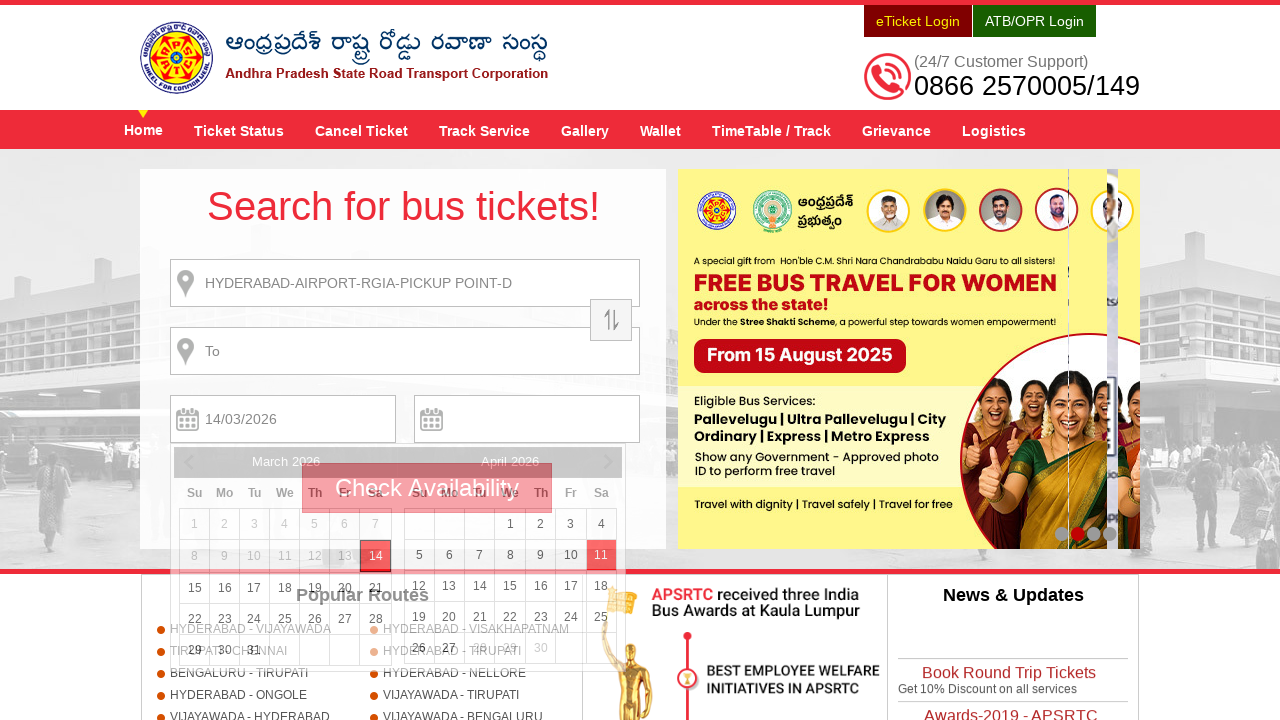

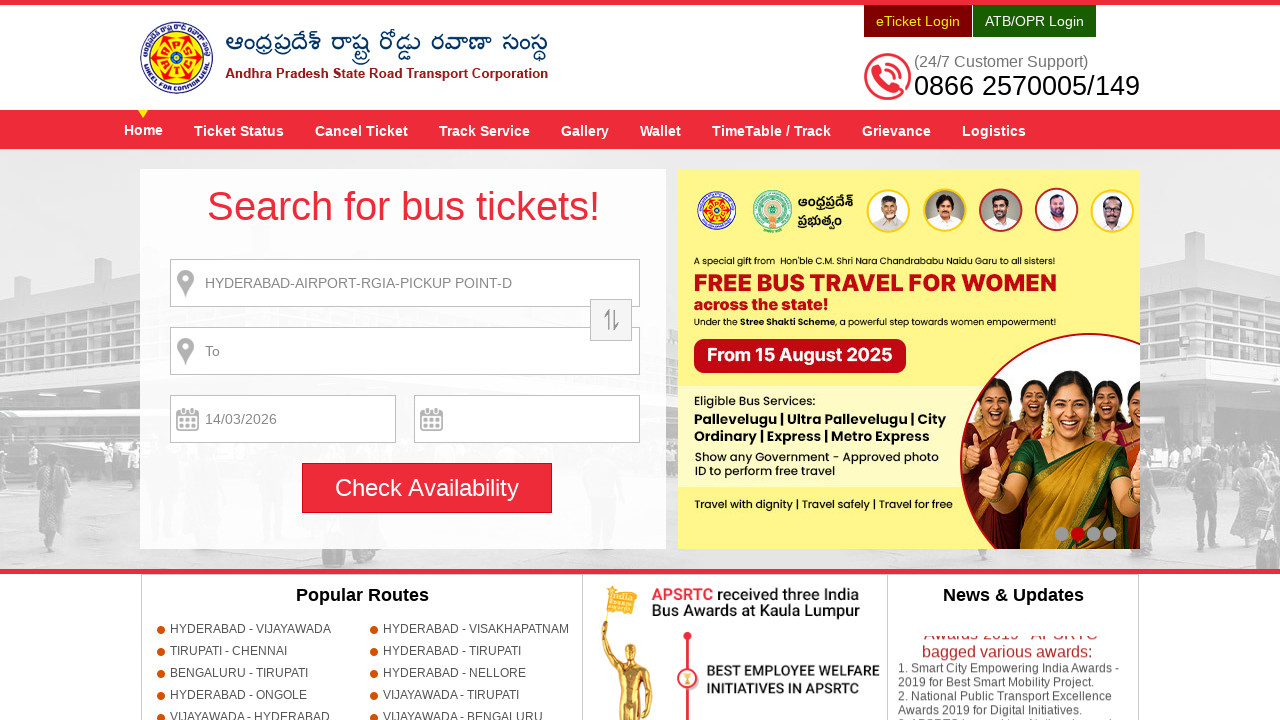